Tests a checkbox form by filling in name and comment fields, selecting a room type (presidential suite), checking breakfast and lunch options, and submitting the form.

Starting URL: https://rori4.github.io/selenium-practice/#/pages/practice/checkbox-form

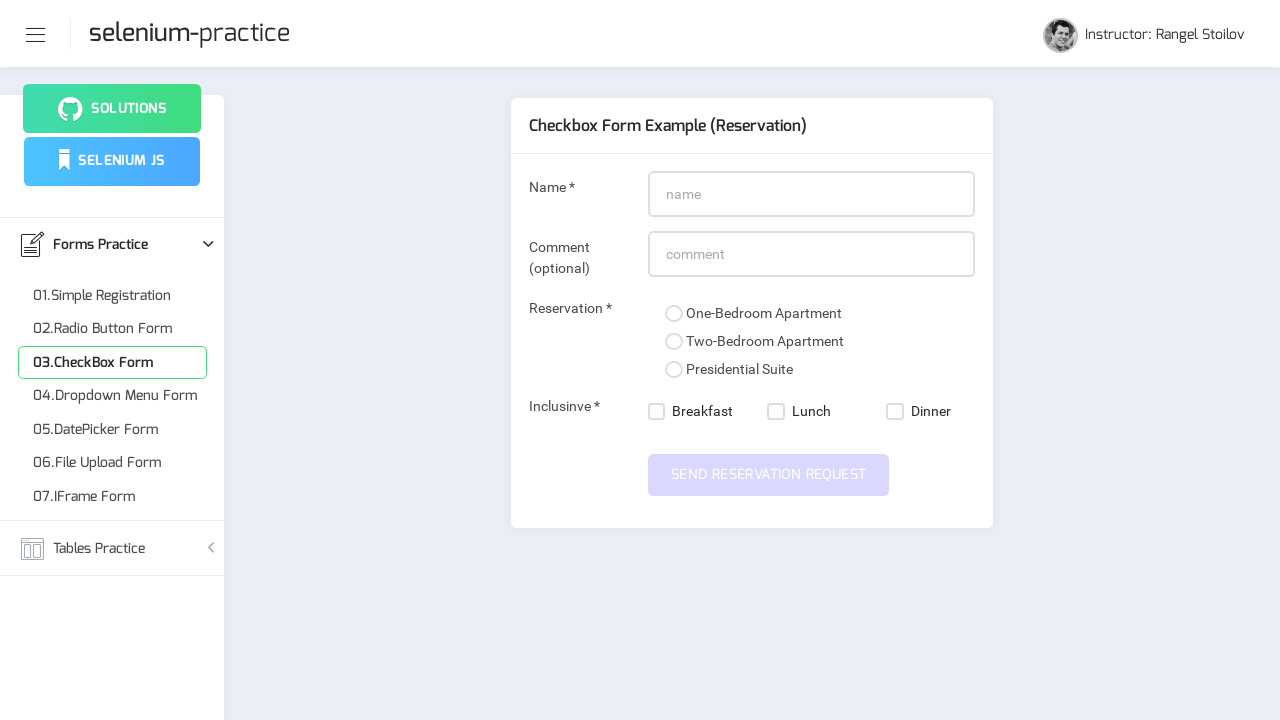

Filled name field with 'Gimli' on input#name
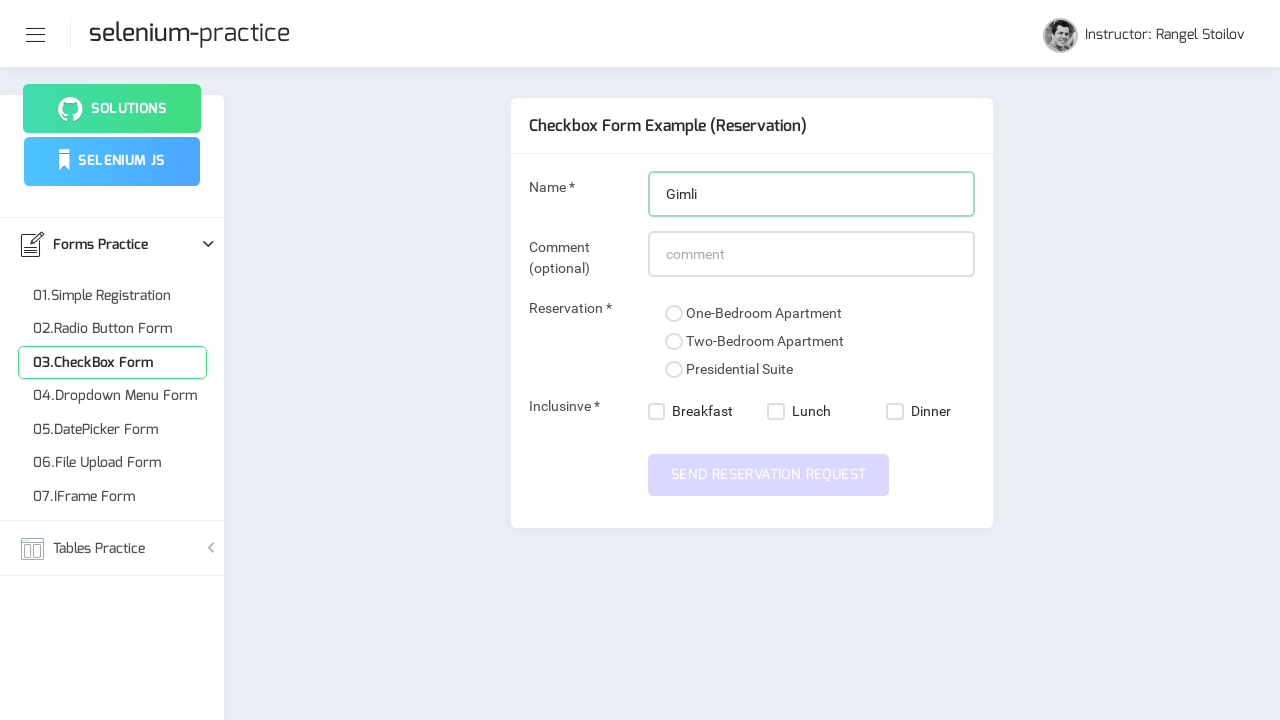

Filled comment field with 'Balin, Dwalin, Kili, Fili...' on input#comment
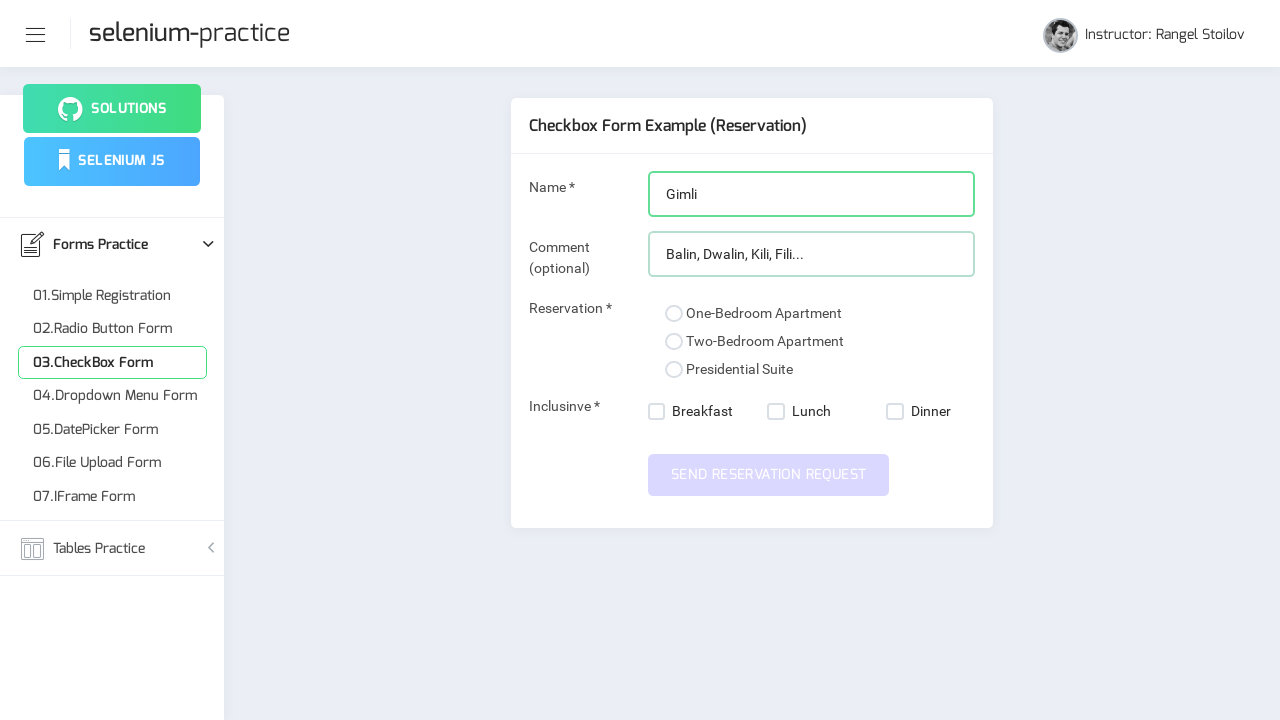

Selected presidential suite room type at (674, 370) on input[value='presidential-suite'] + span
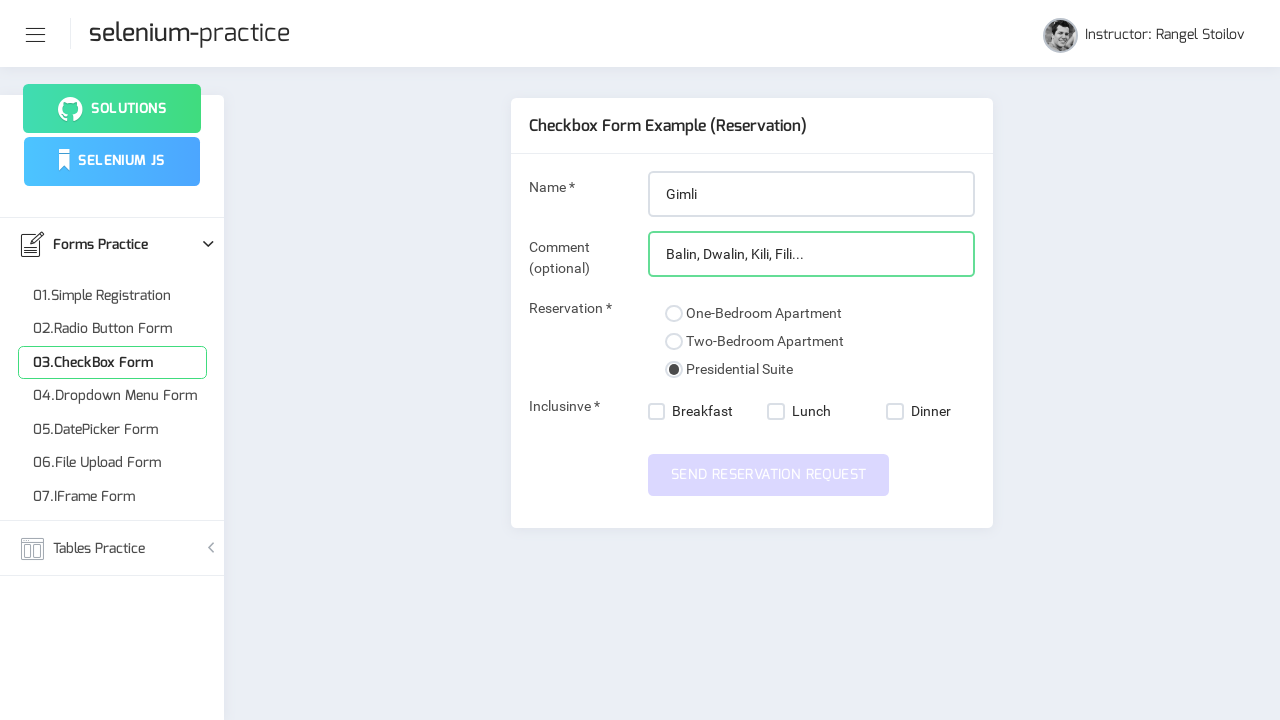

Checked breakfast option at (657, 412) on nb-checkbox[value='breakfast'] label span
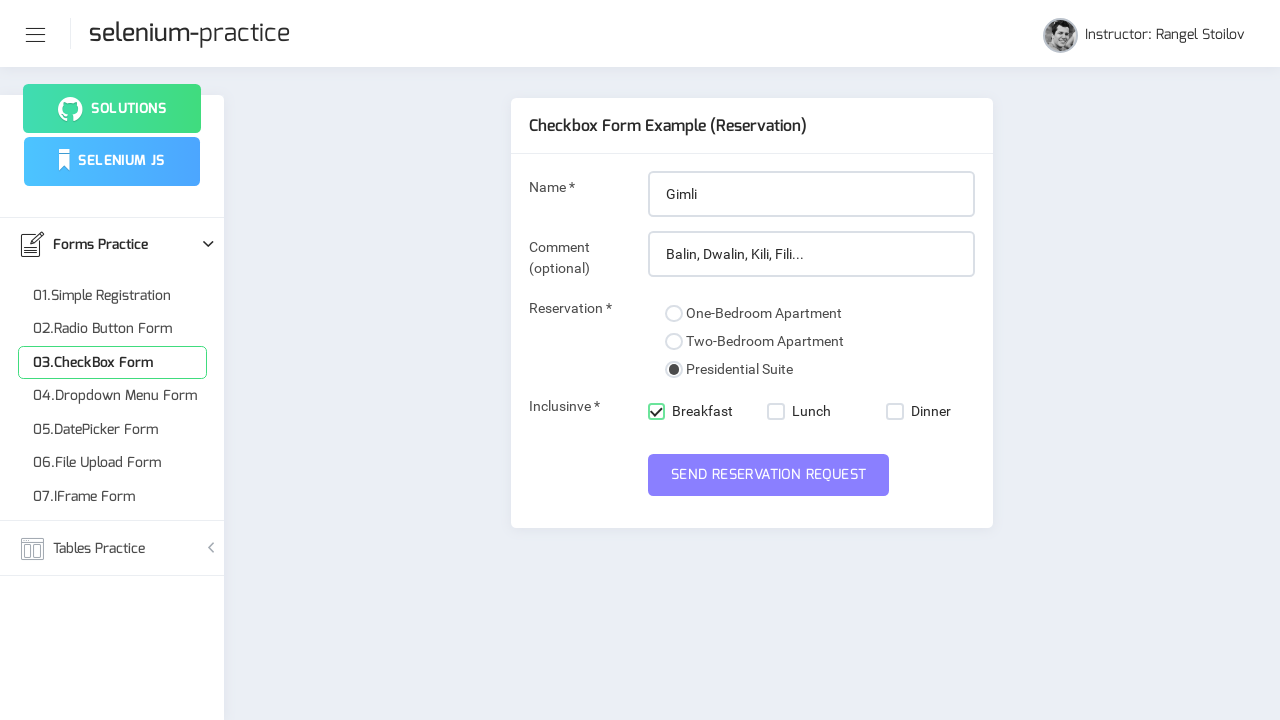

Checked lunch option at (776, 412) on nb-checkbox[value='lunch'] label span
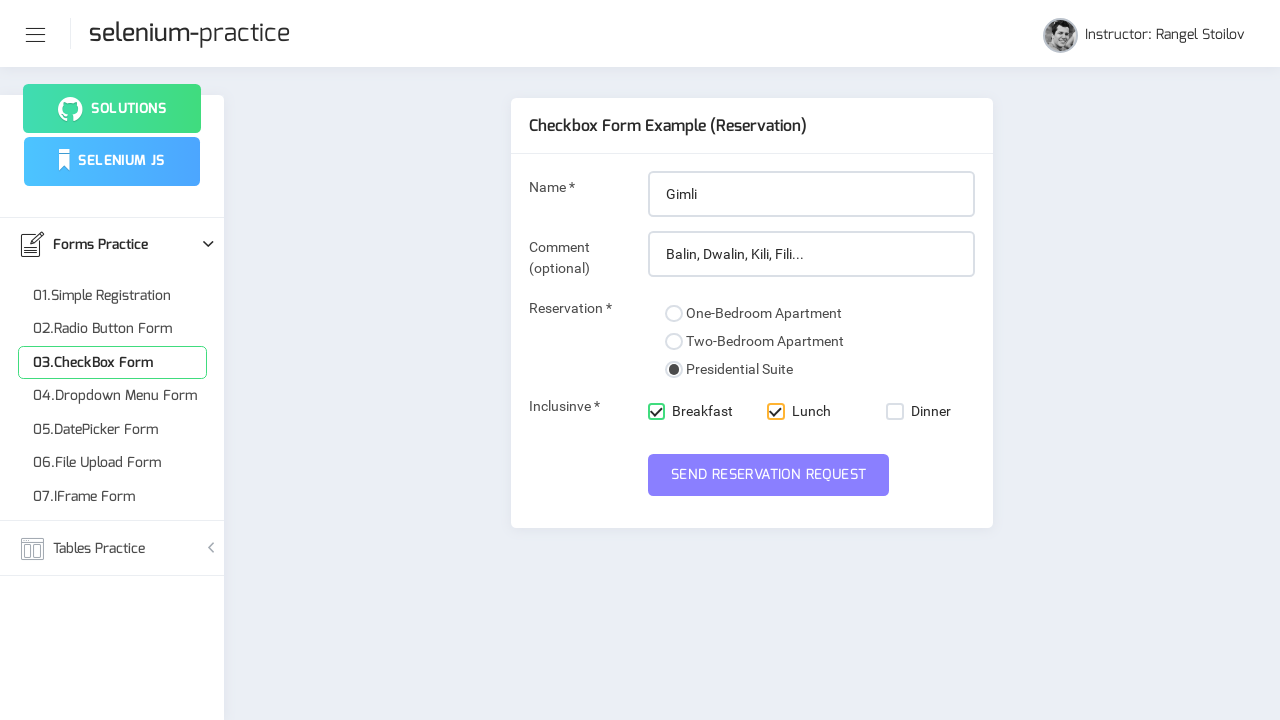

Submitted checkbox form at (769, 475) on button#submit
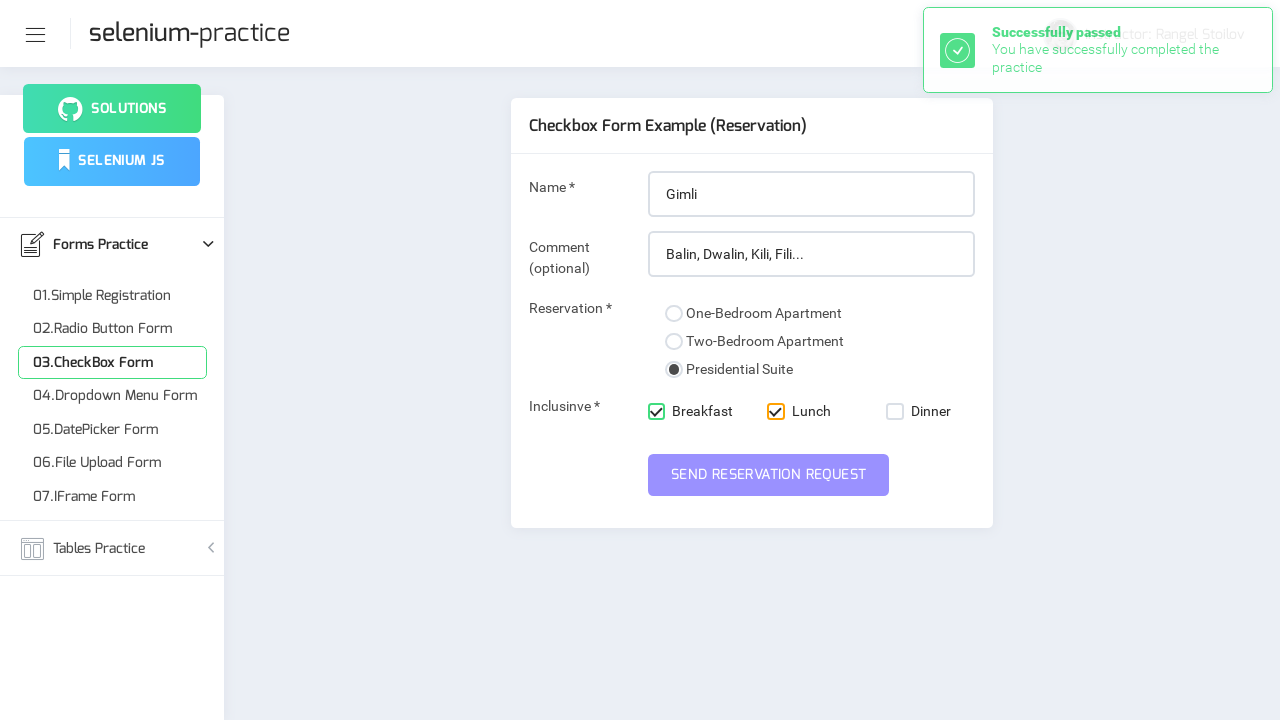

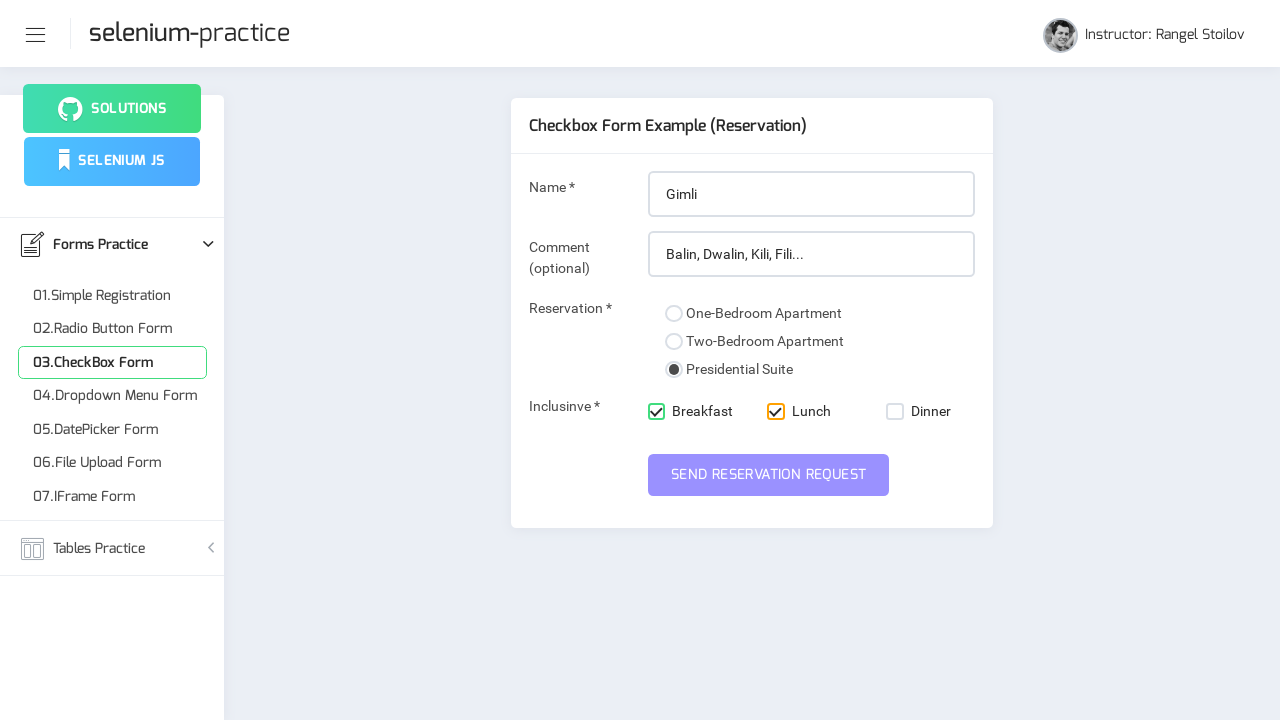